Tests the add/remove elements functionality by clicking a button to add an element, verifying it appears, then clicking to delete it and verifying it's removed.

Starting URL: https://the-internet.herokuapp.com/add_remove_elements/

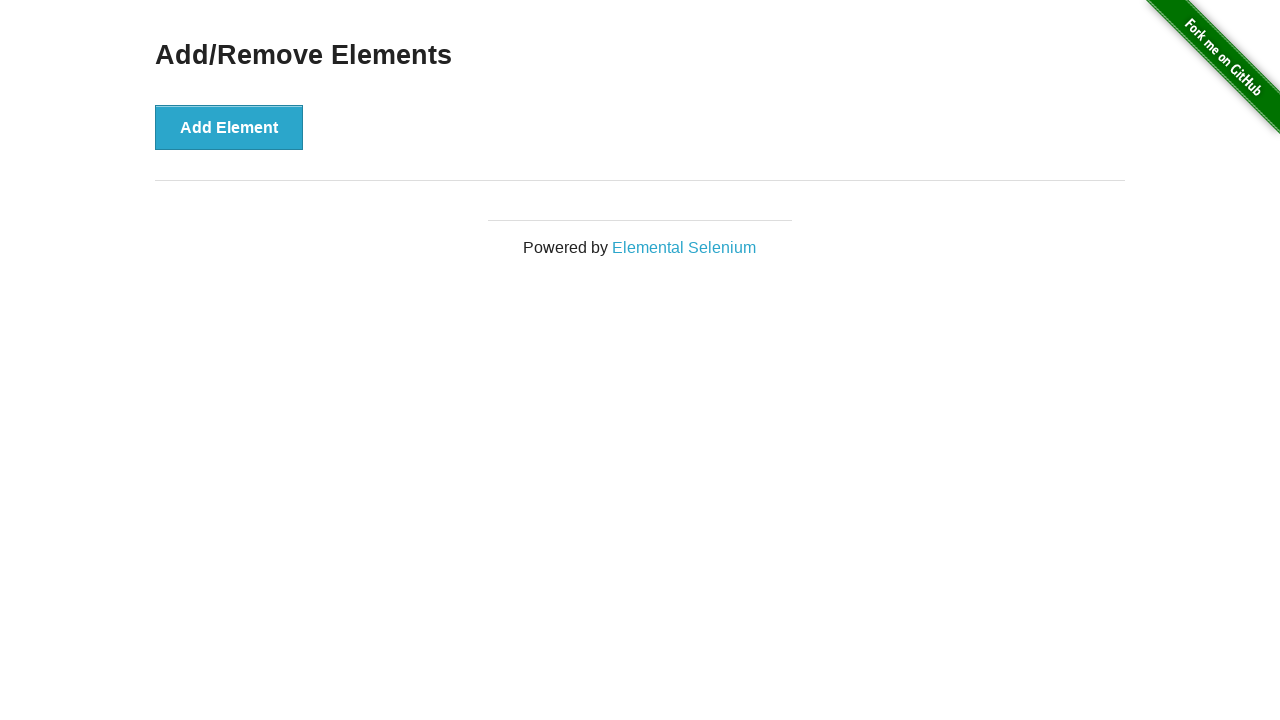

Clicked 'Add Element' button at (229, 127) on button[onclick='addElement()']
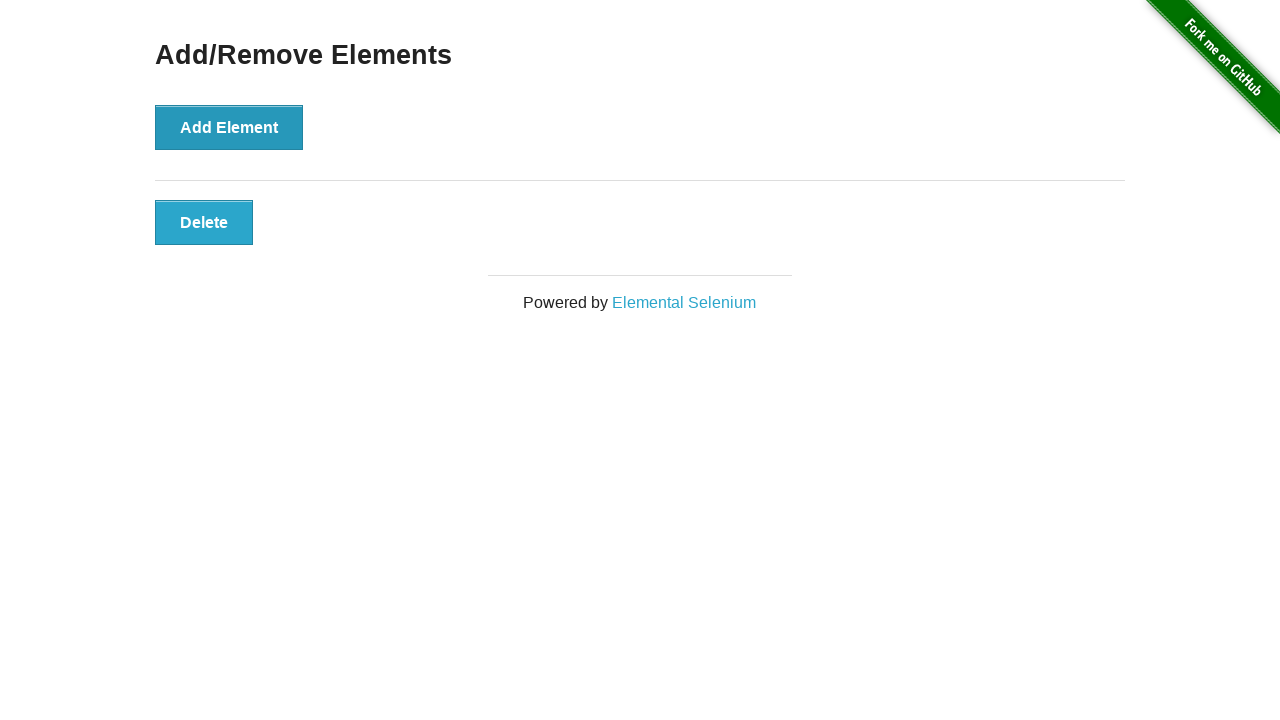

Delete button appeared and is visible
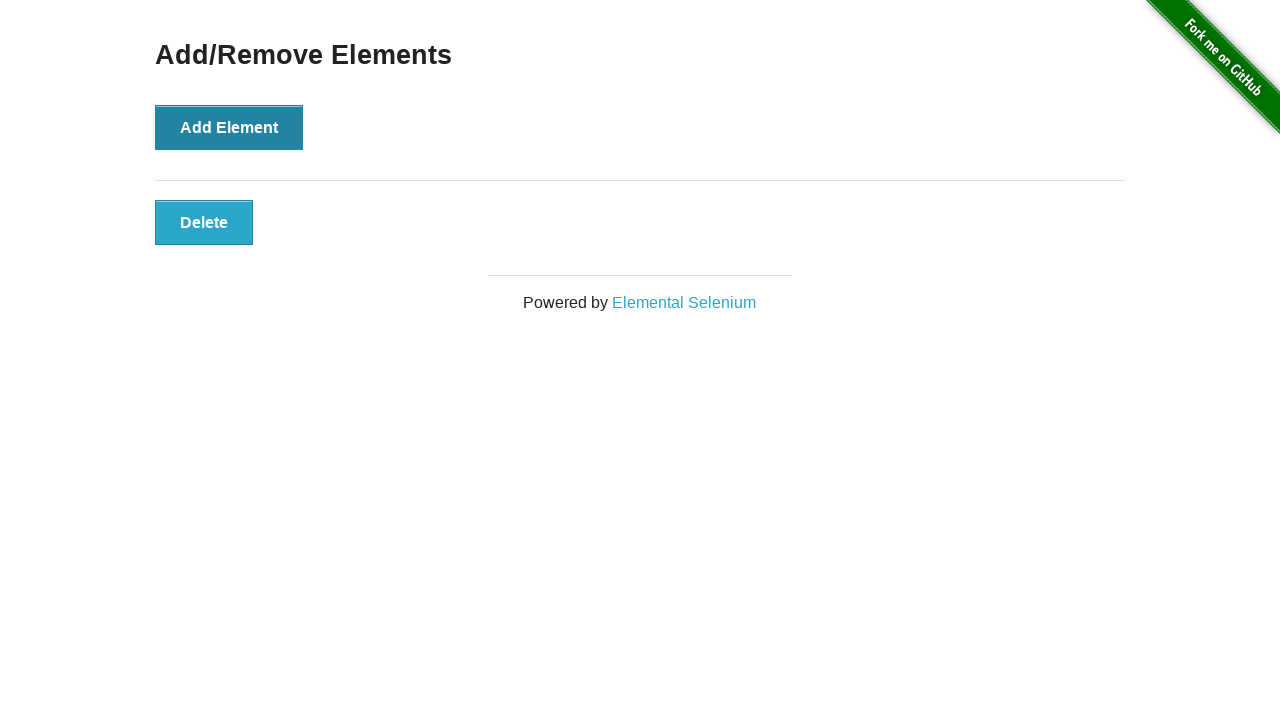

Clicked delete button to remove element
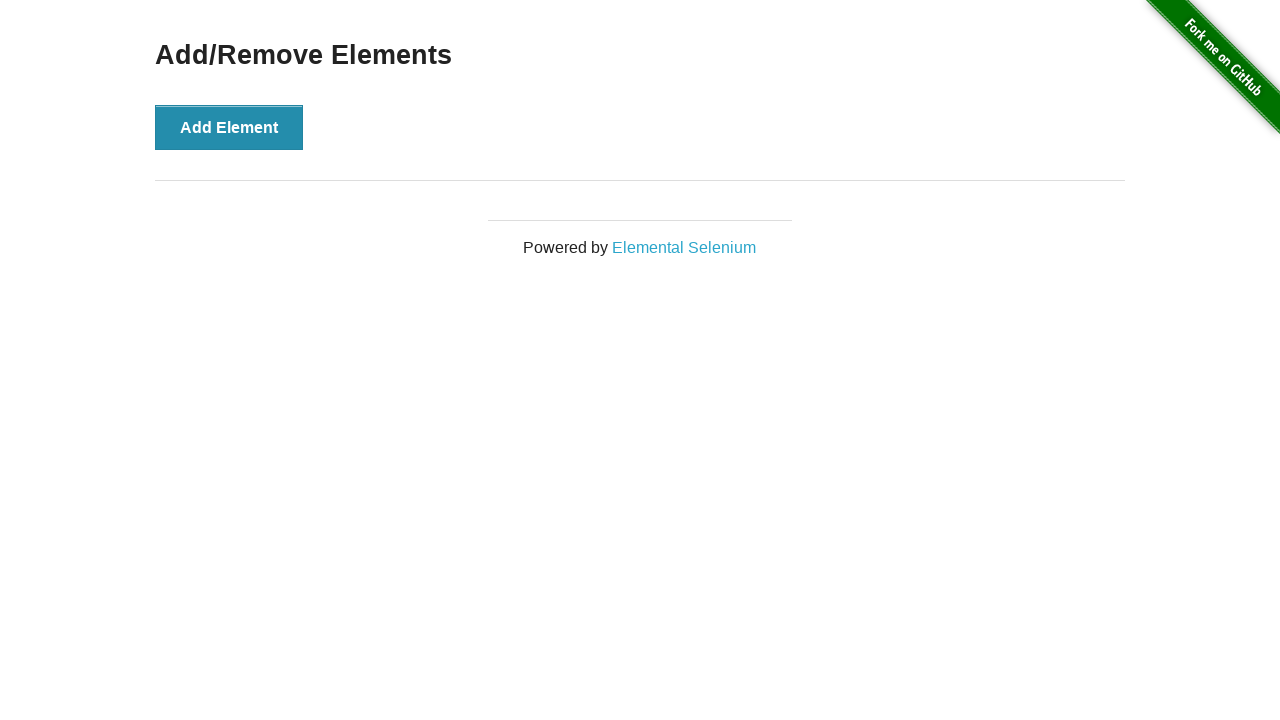

Waited 500ms for DOM update
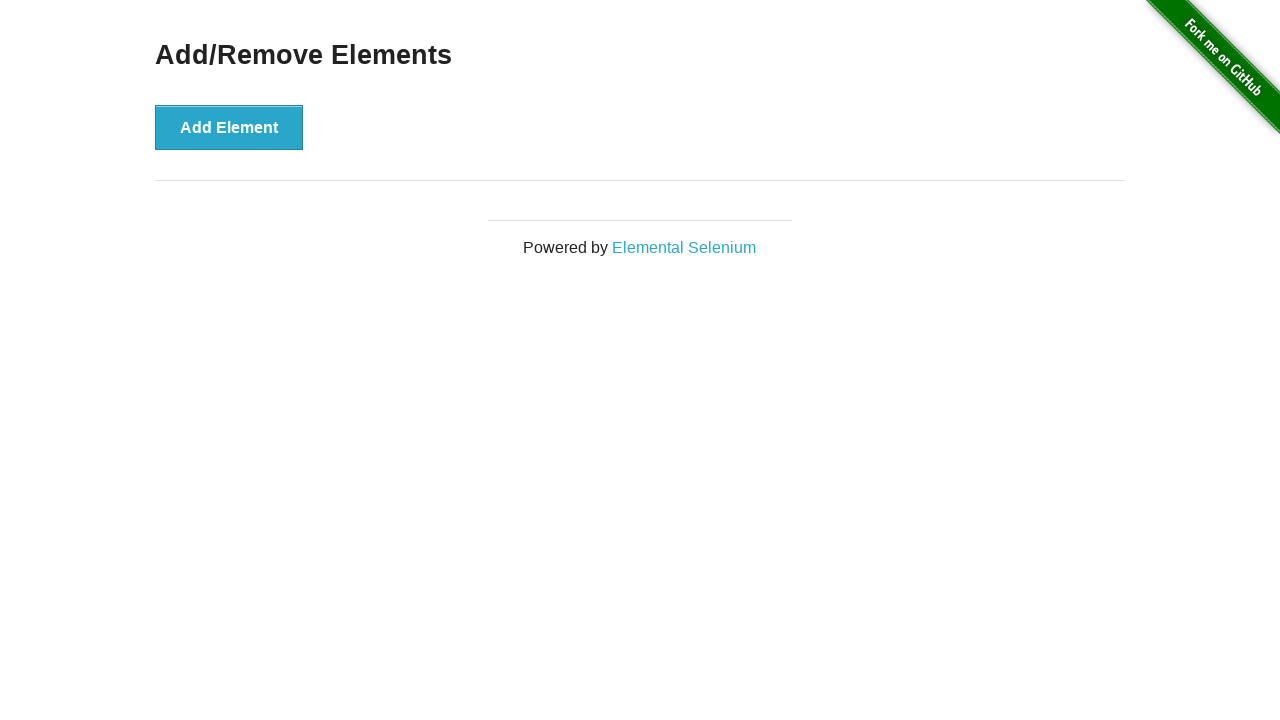

Verified element removal - remaining delete buttons: 0
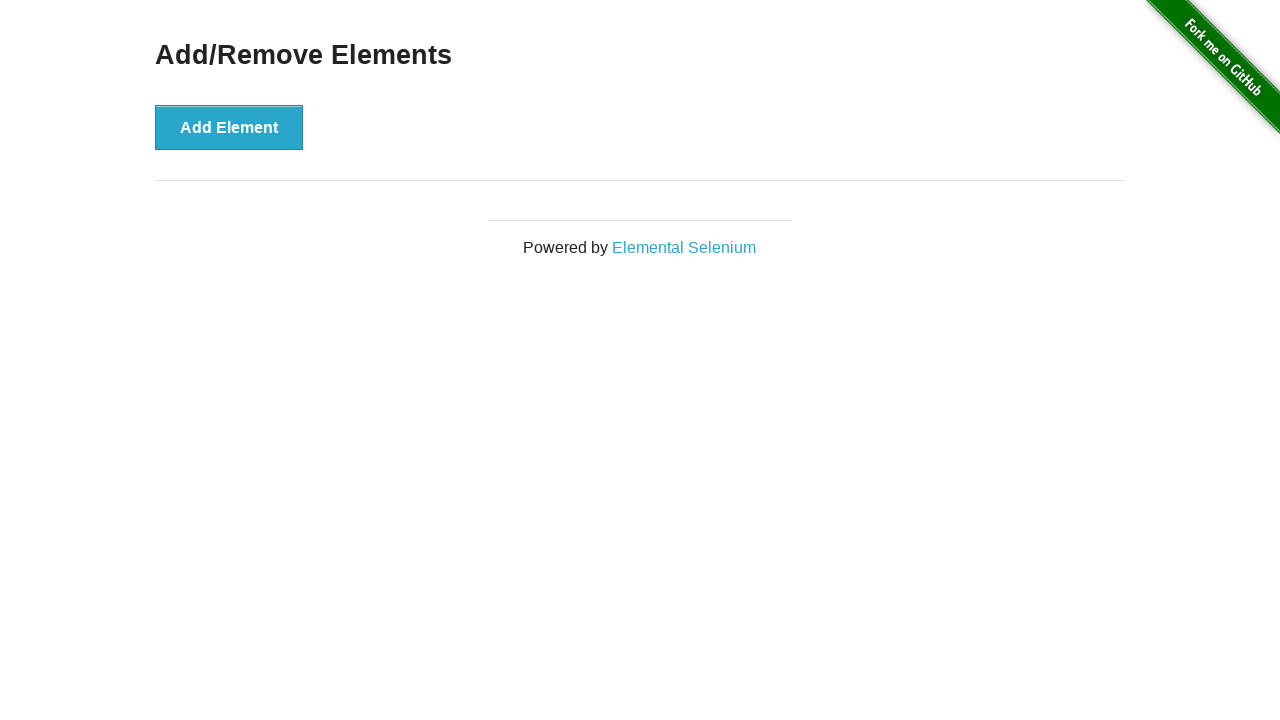

Assertion passed: element was successfully removed
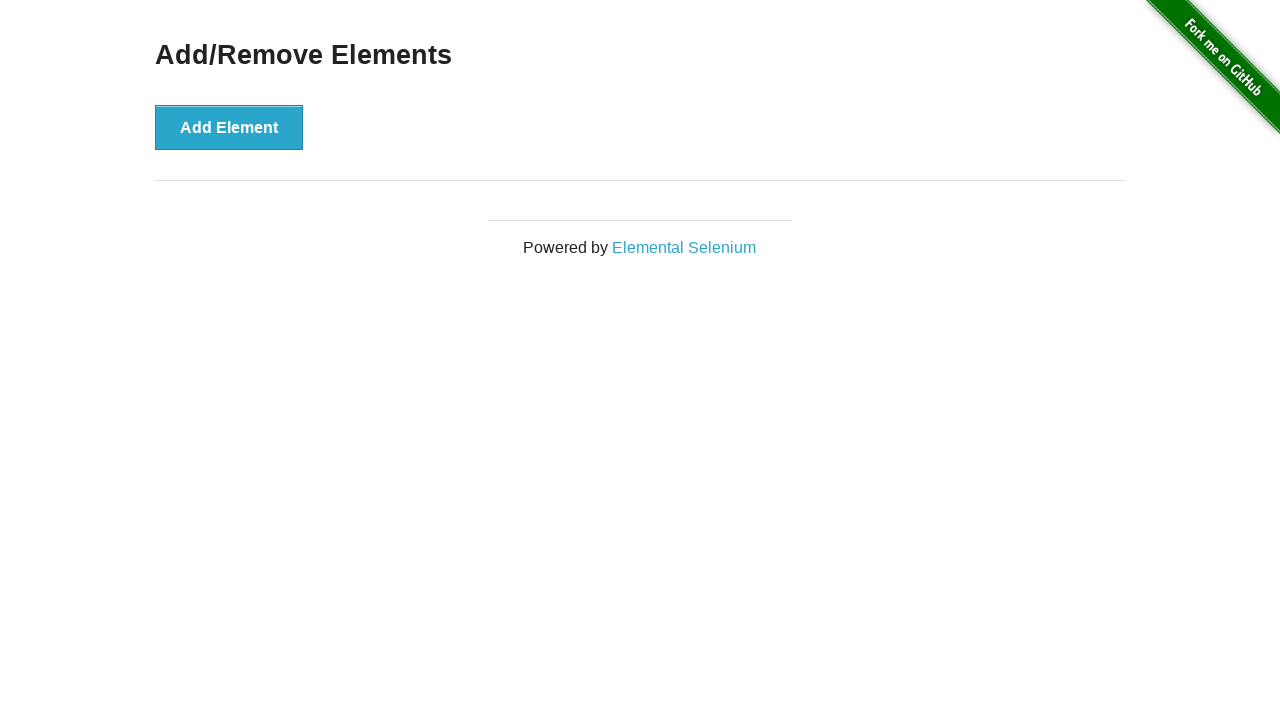

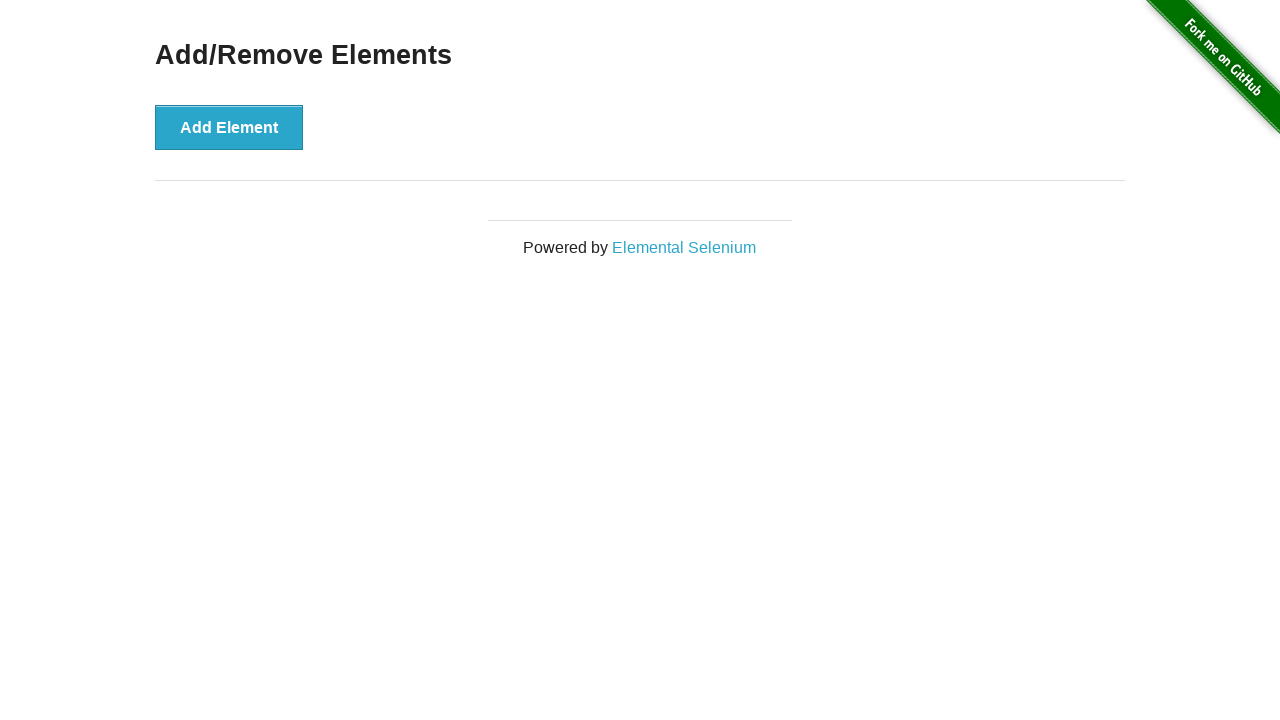